Navigates to DemoQA homepage and clicks on the "Book Store Application" card from the list of tool categories

Starting URL: https://demoqa.com/

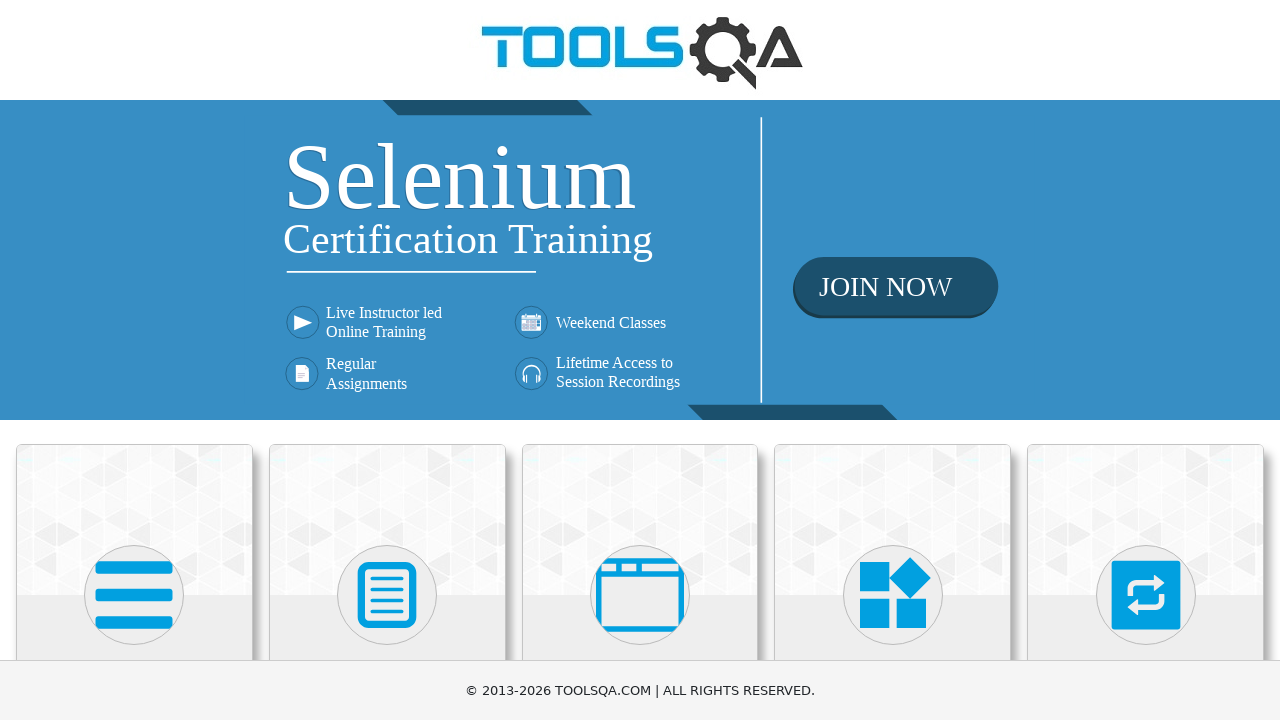

Waited for card elements to be visible
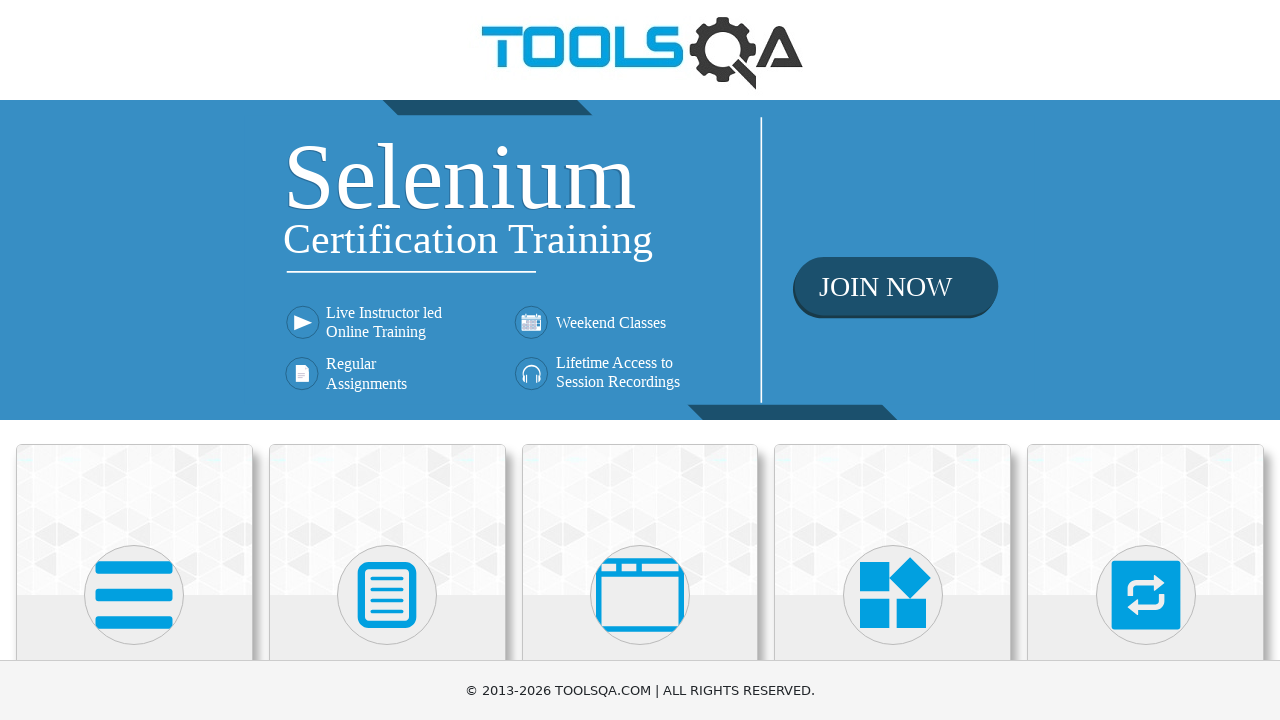

Located all card body elements
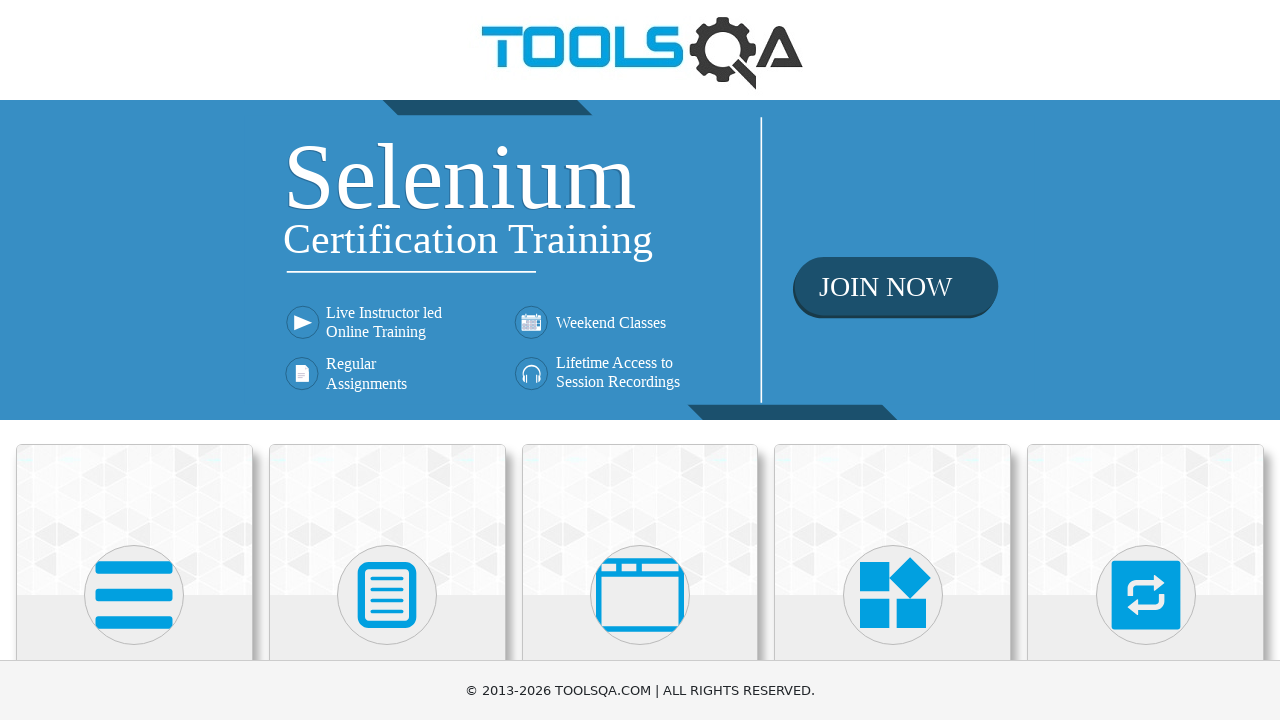

Found 6 cards on the page
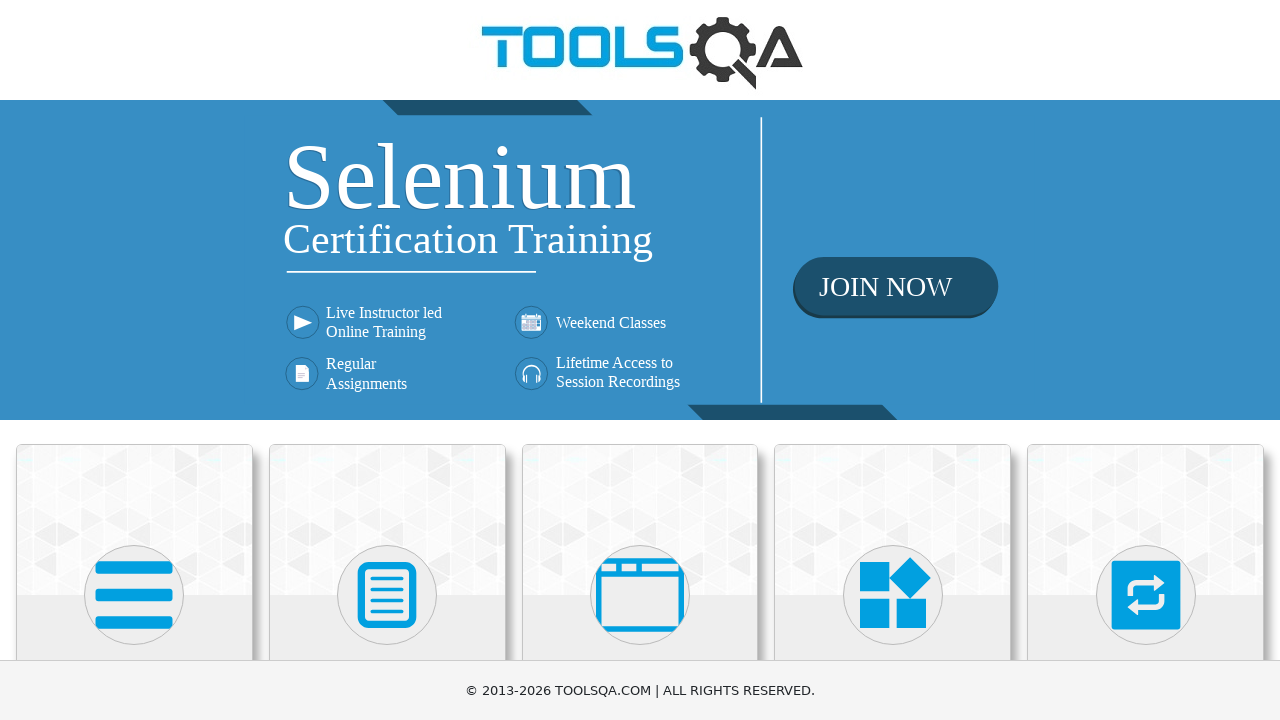

Clicked on the 'Book Store Application' card at (134, 465) on .card-body >> nth=5
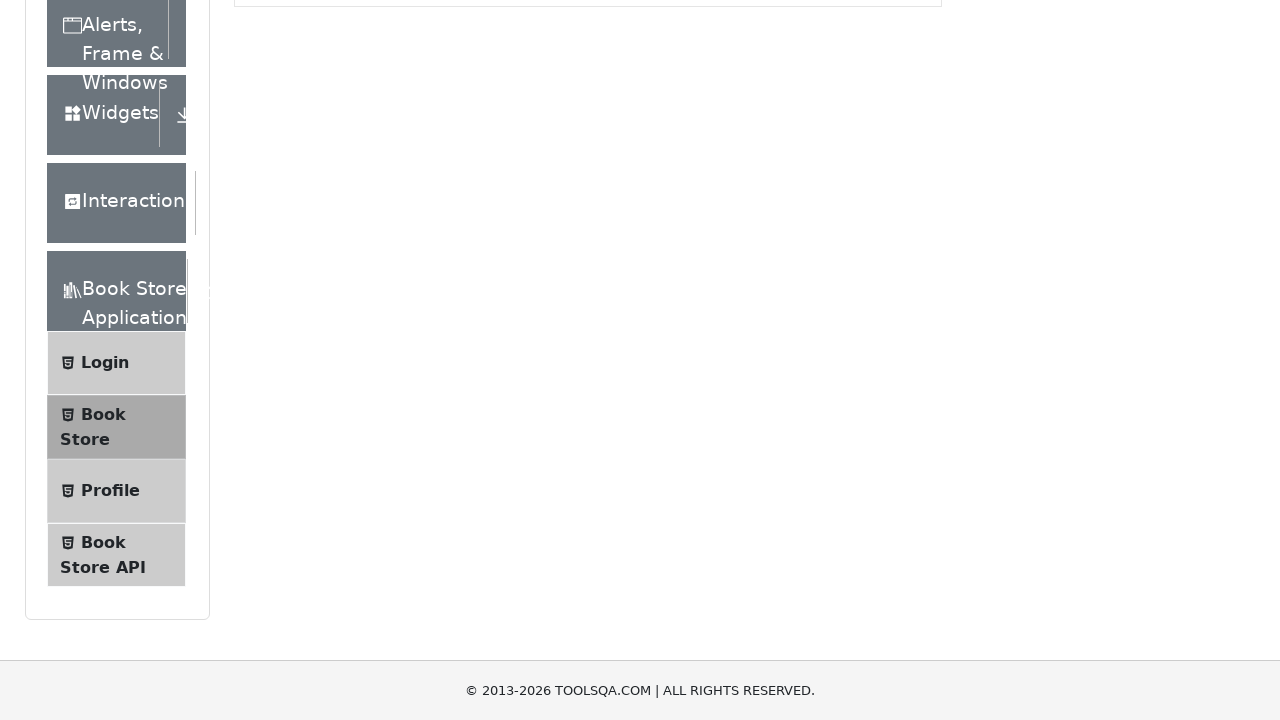

Waited for page navigation to complete (networkidle)
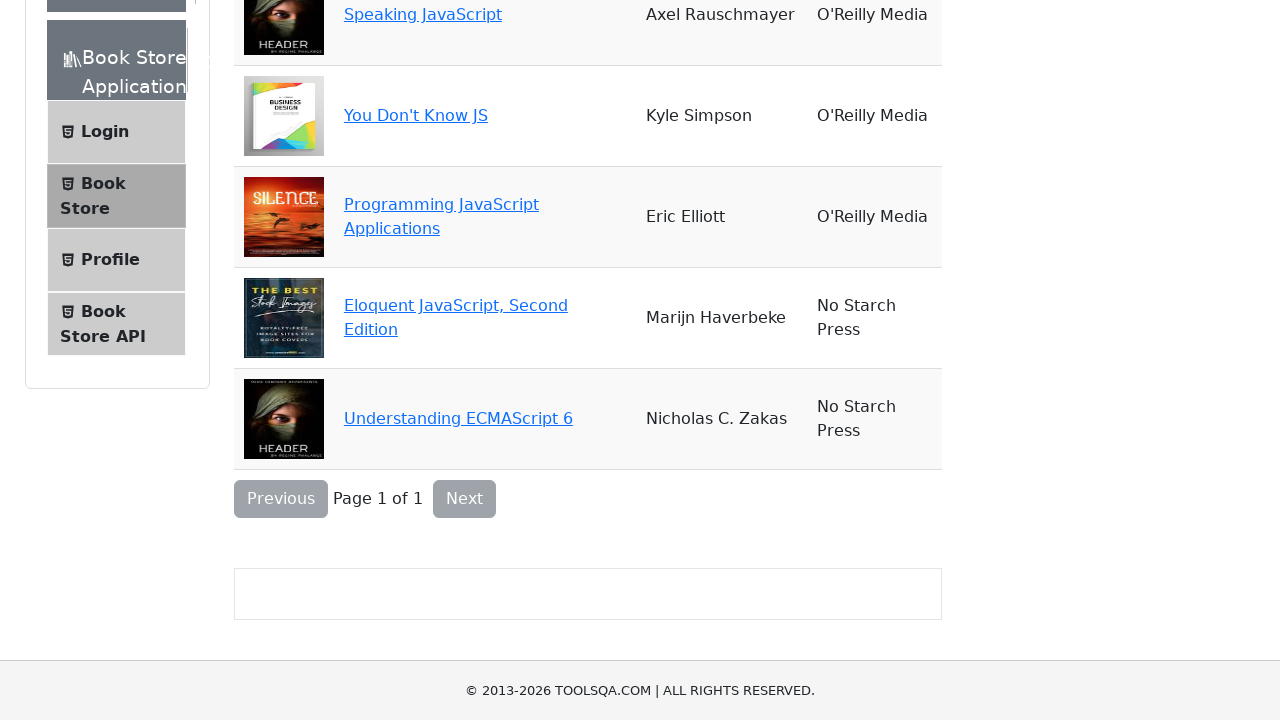

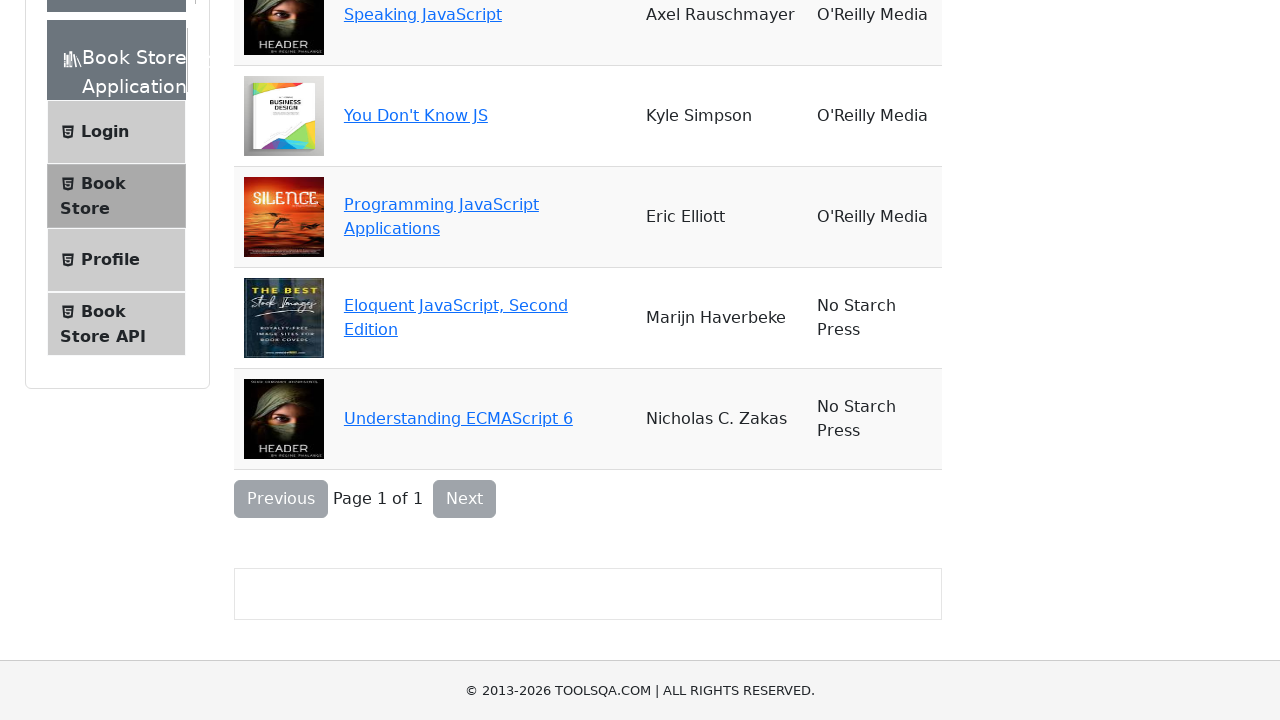